Tests dropdown selection functionality on OrangeHRM trial page by selecting country values using different methods (by index, value, and visible text)

Starting URL: https://www.orangehrm.com/30-day-free-trial/

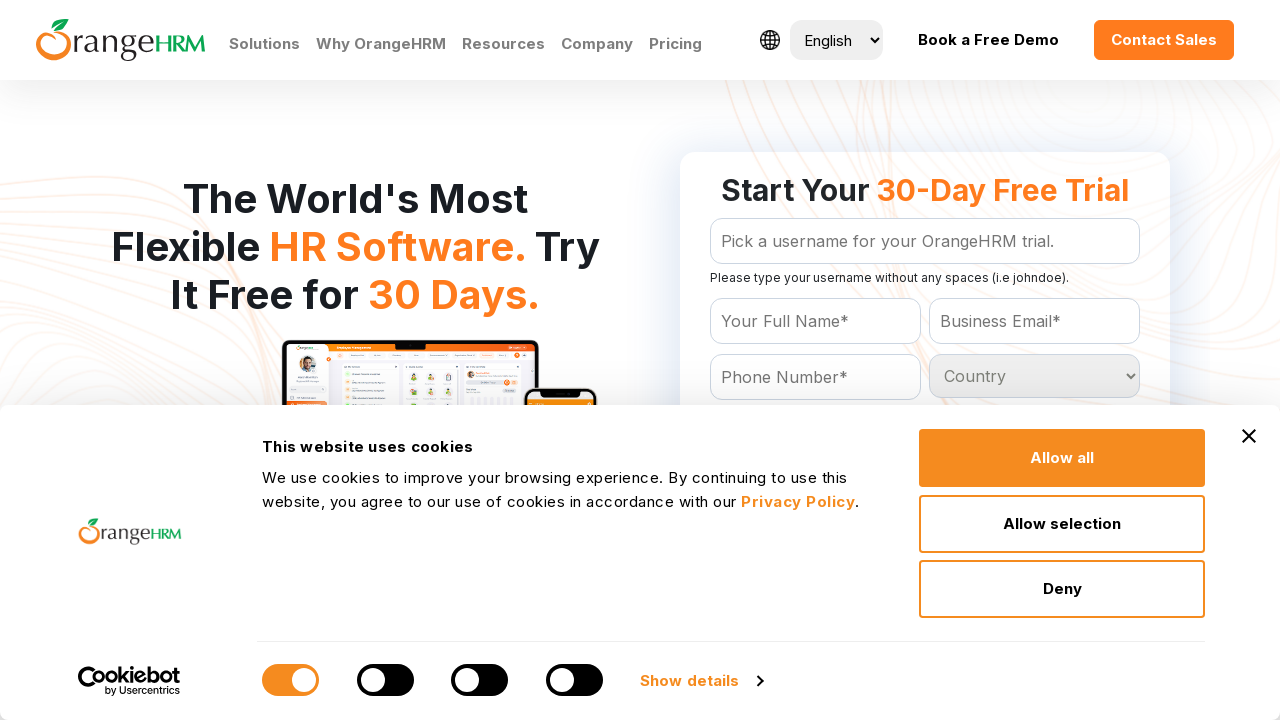

Country dropdown selector became visible
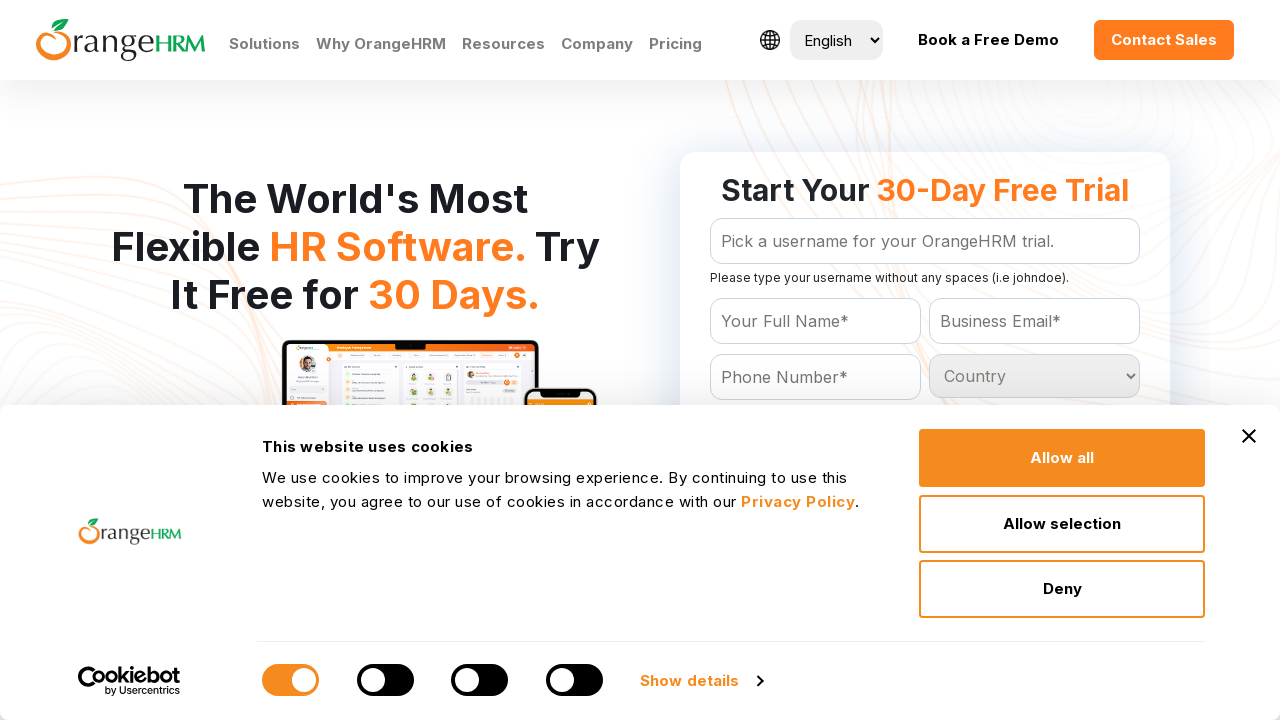

Selected country by index (6th option) on #Form_getForm_Country
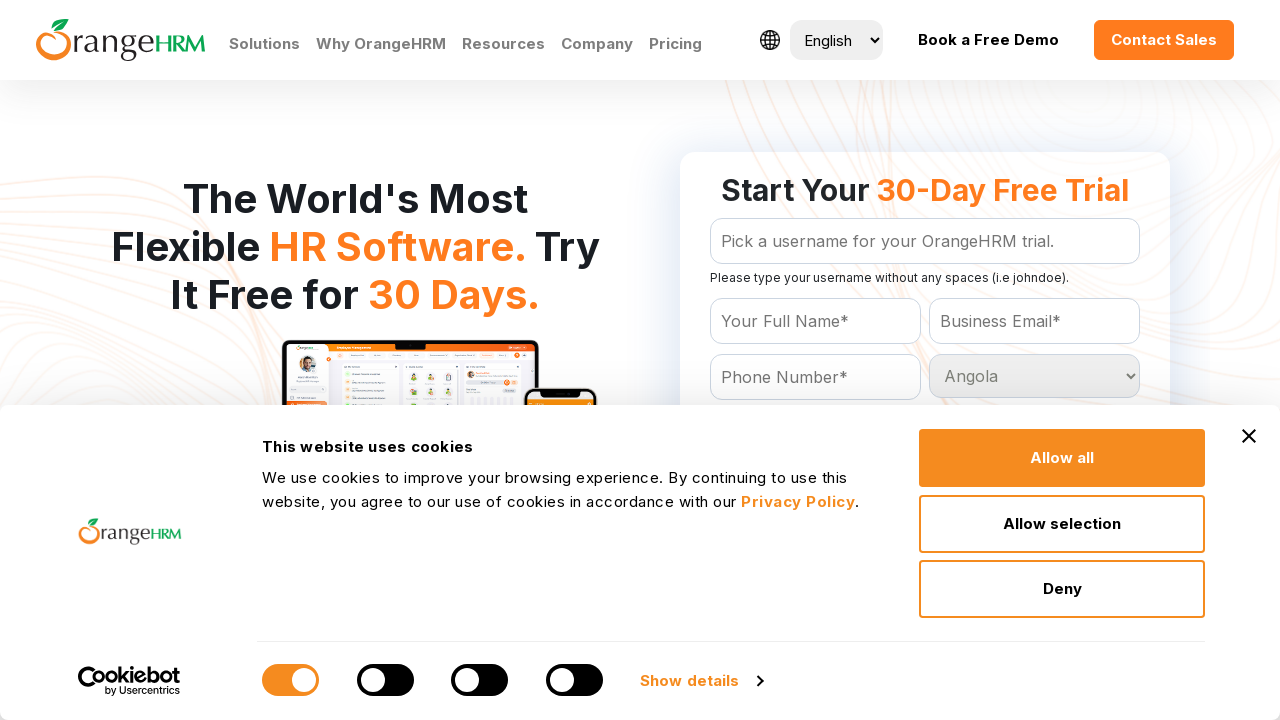

Selected country by value attribute (Algeria) on #Form_getForm_Country
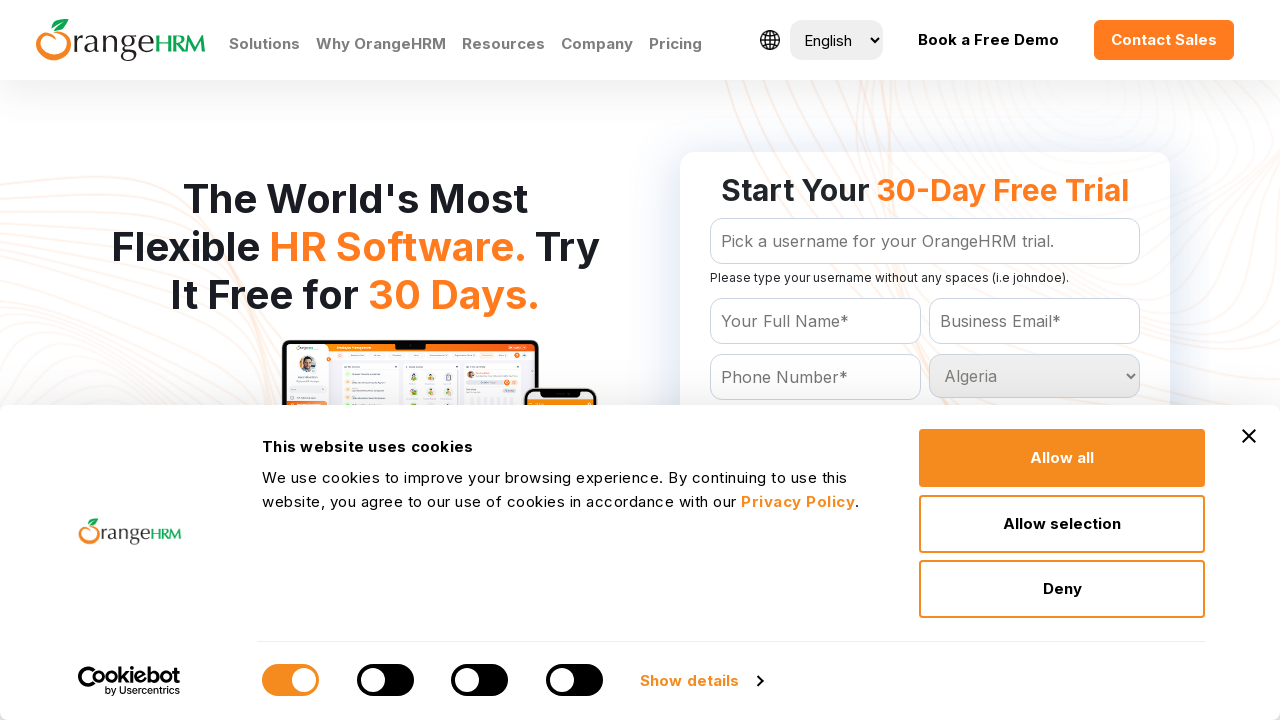

Selected country by visible text (Angola) on #Form_getForm_Country
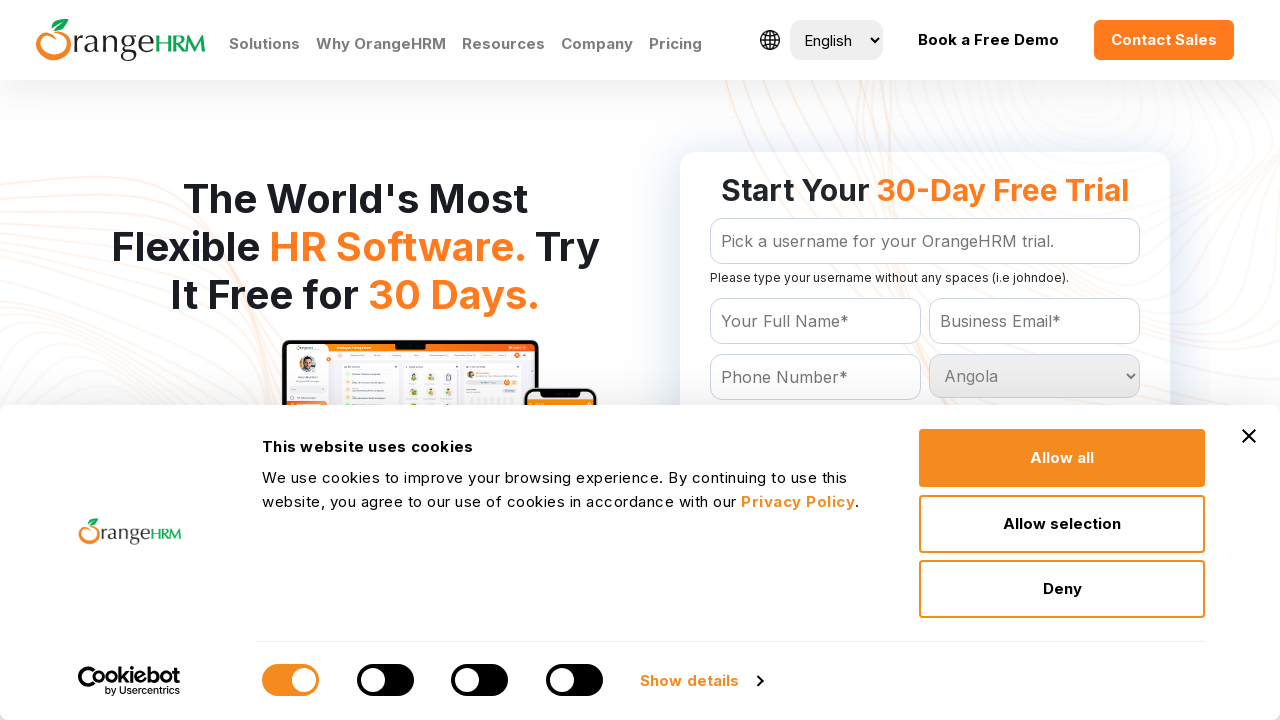

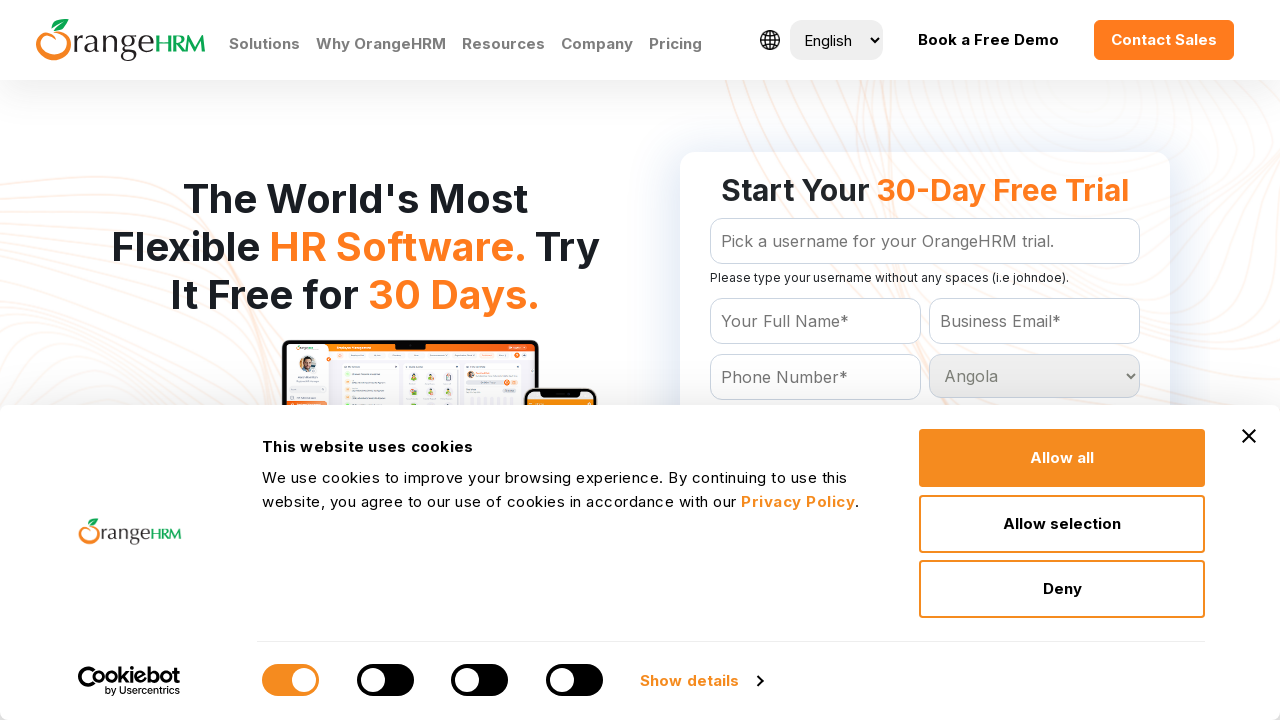